Tests iframe handling by switching to a single iframe and entering text into an input field, then switching back to the default content

Starting URL: http://demo.automationtesting.in/Frames.html

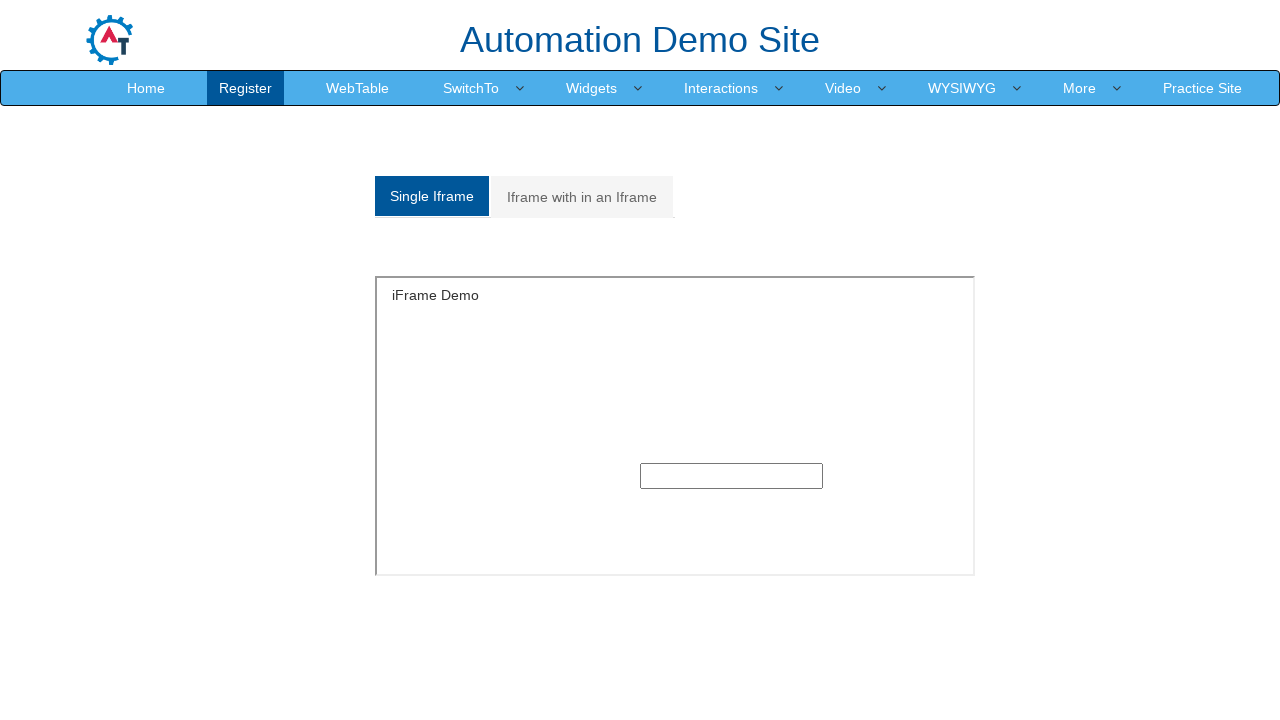

Navigated to iframe test page
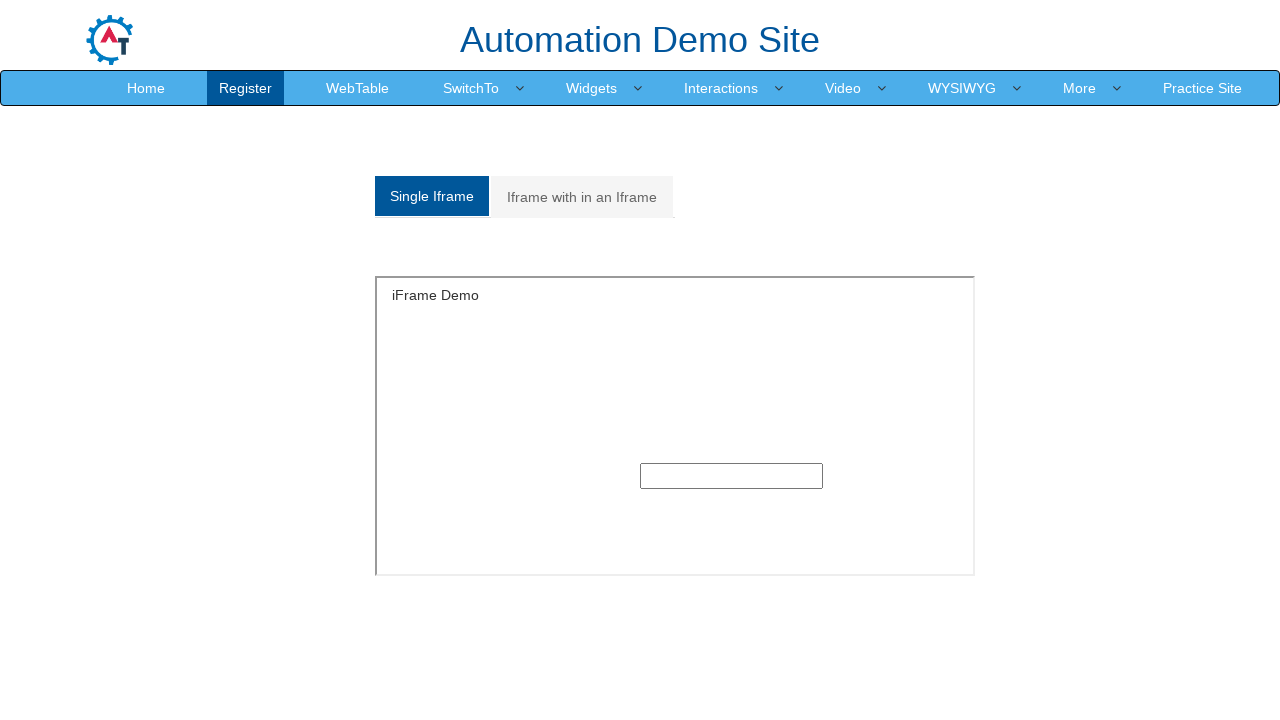

Located single iframe element
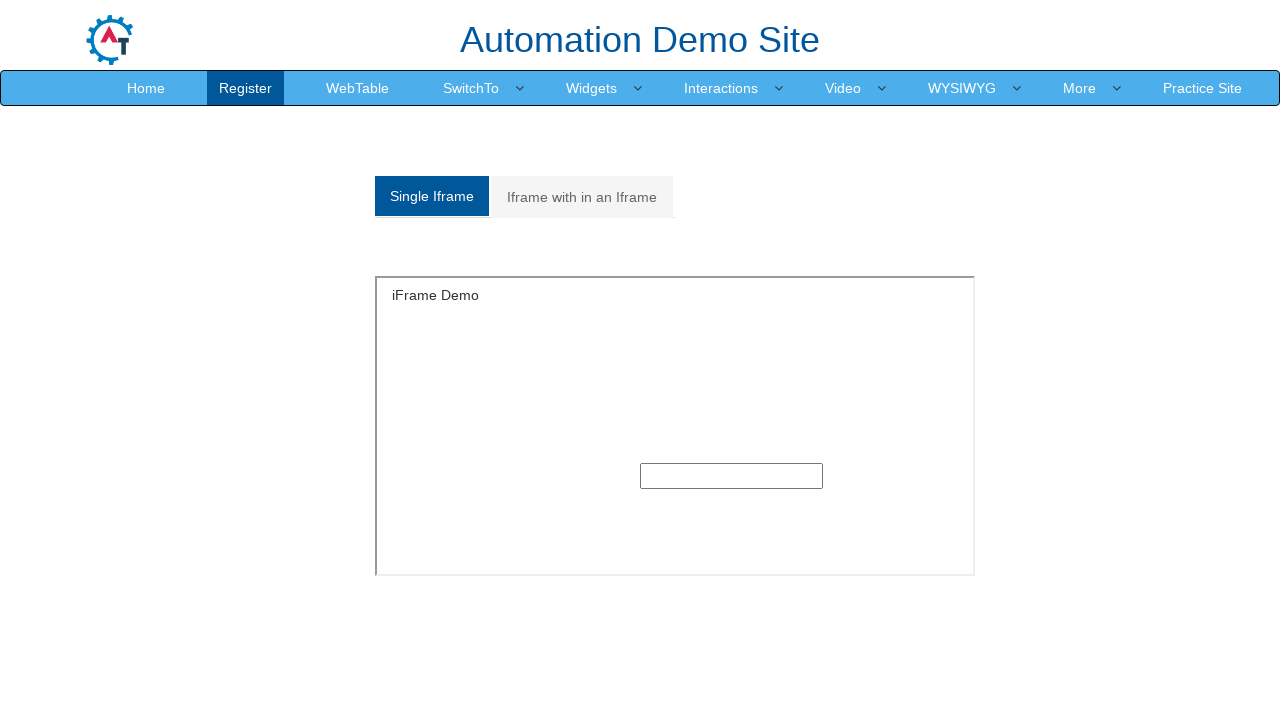

Entered 'Rohit' into text input field inside iframe on iframe#singleframe >> internal:control=enter-frame >> input[type='text']
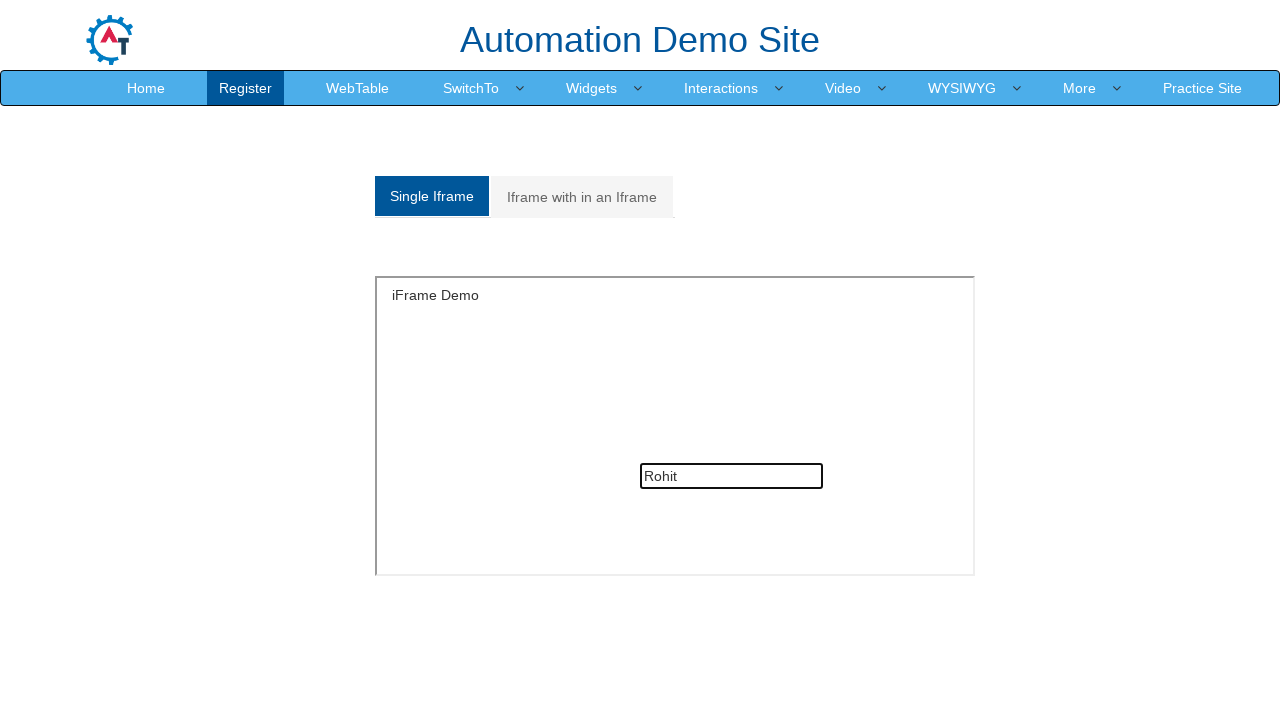

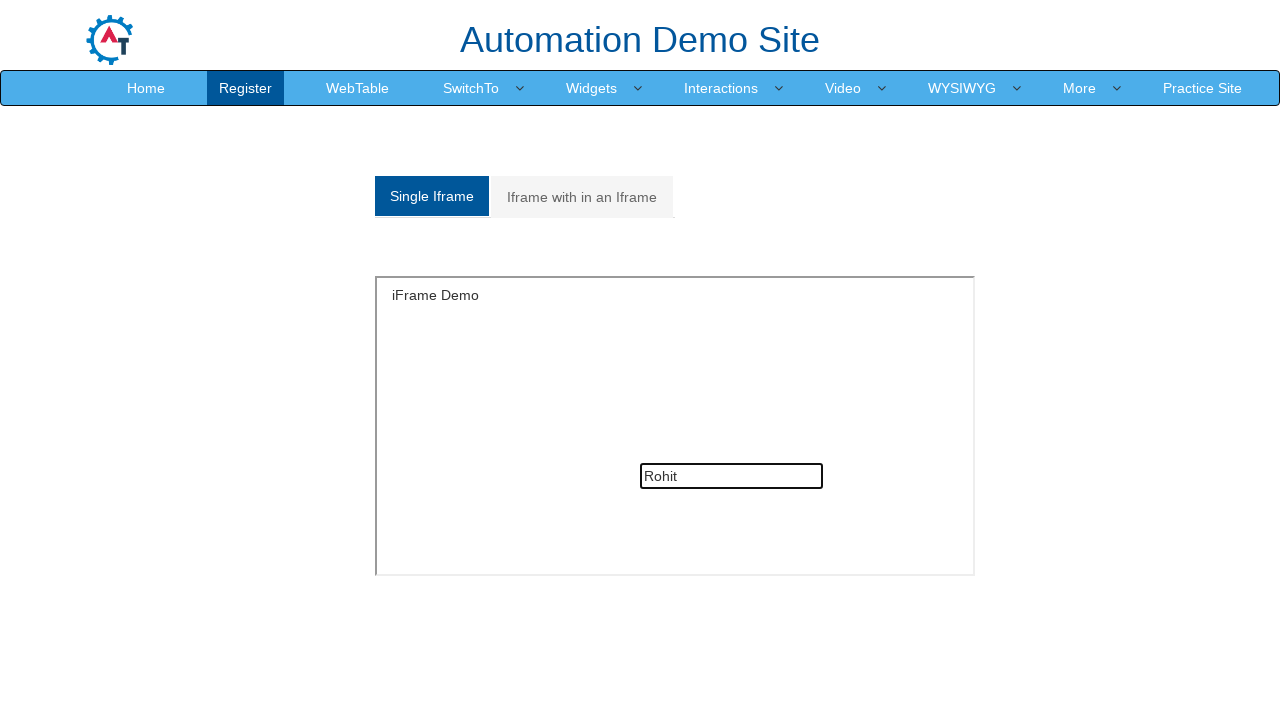